Tests search functionality on OpenCart demo site by searching for "iPhone" and verifying that relevant product results are displayed.

Starting URL: https://demo-opencart.ru/index.php?route=common/home

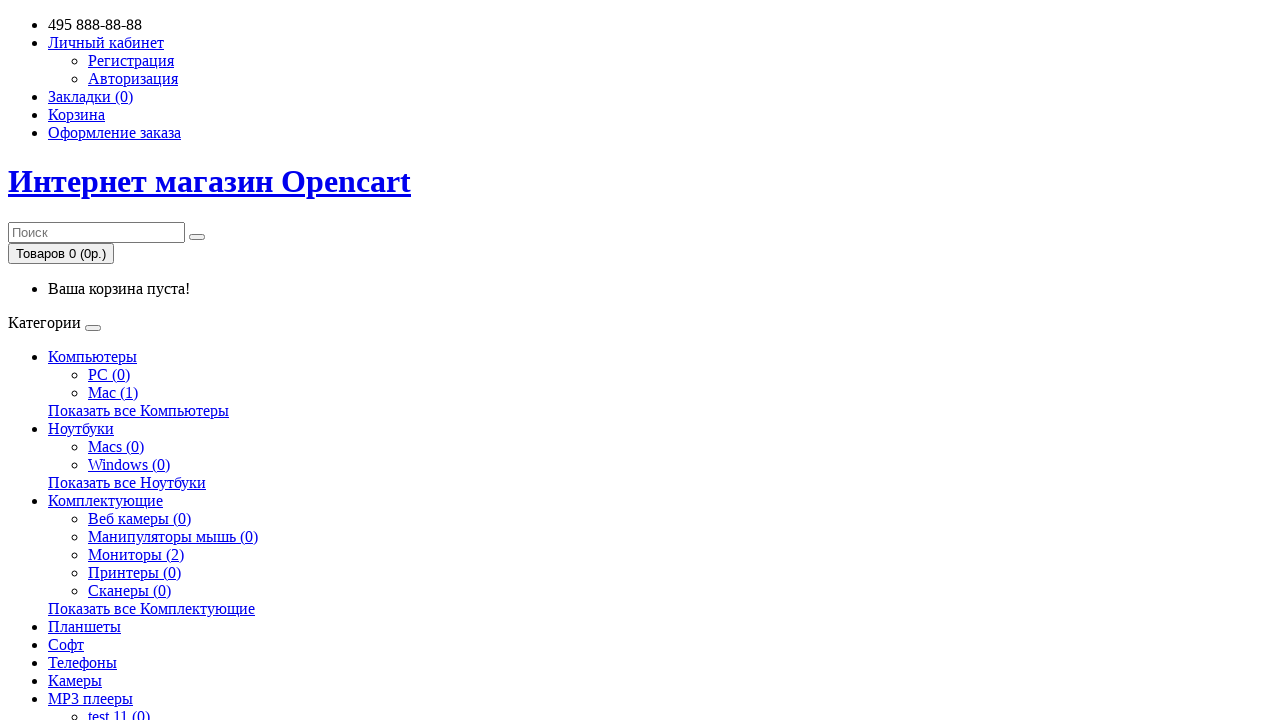

Filled search field with 'iPhone' on input[name='search']
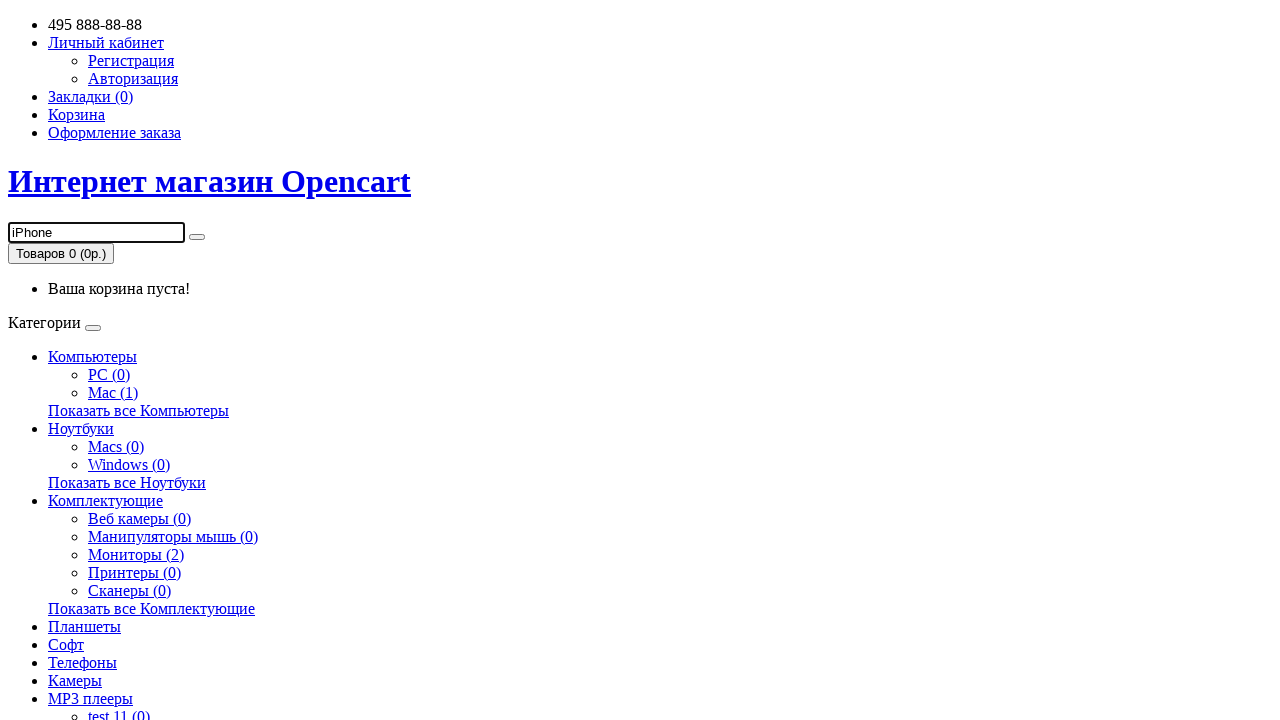

Clicked search button to submit query at (197, 237) on span.input-group-btn button
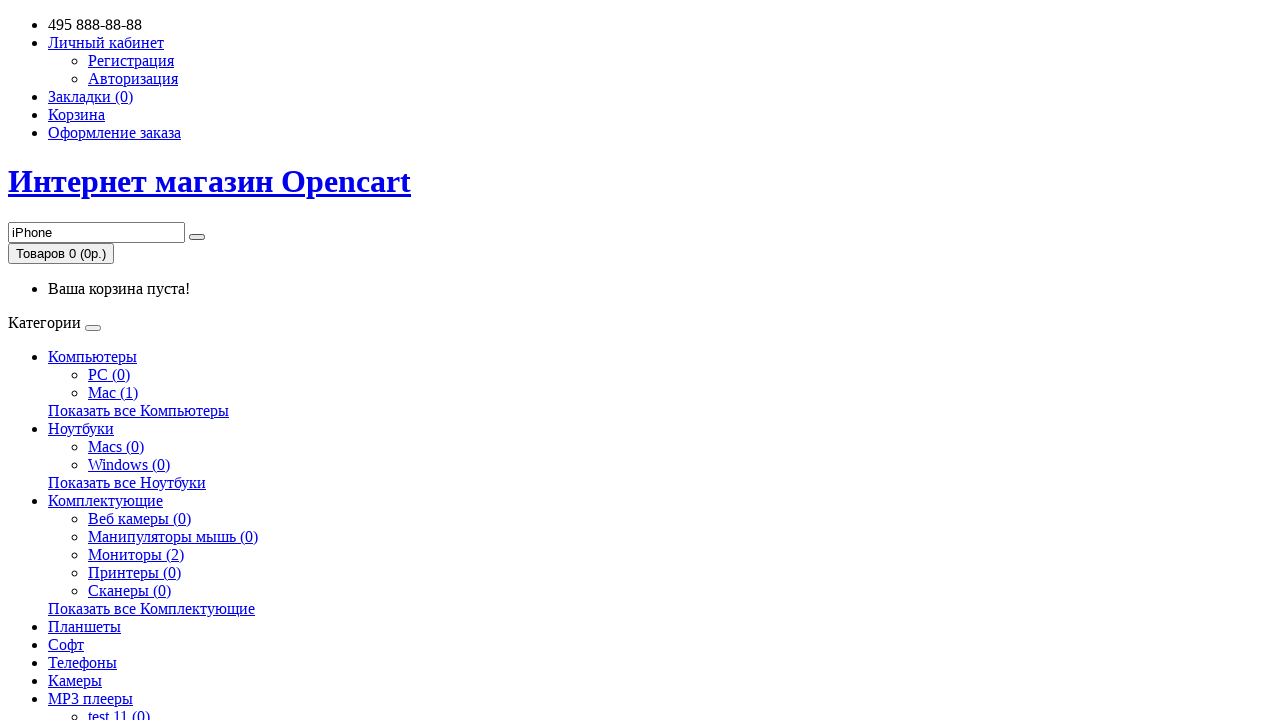

Search results loaded successfully
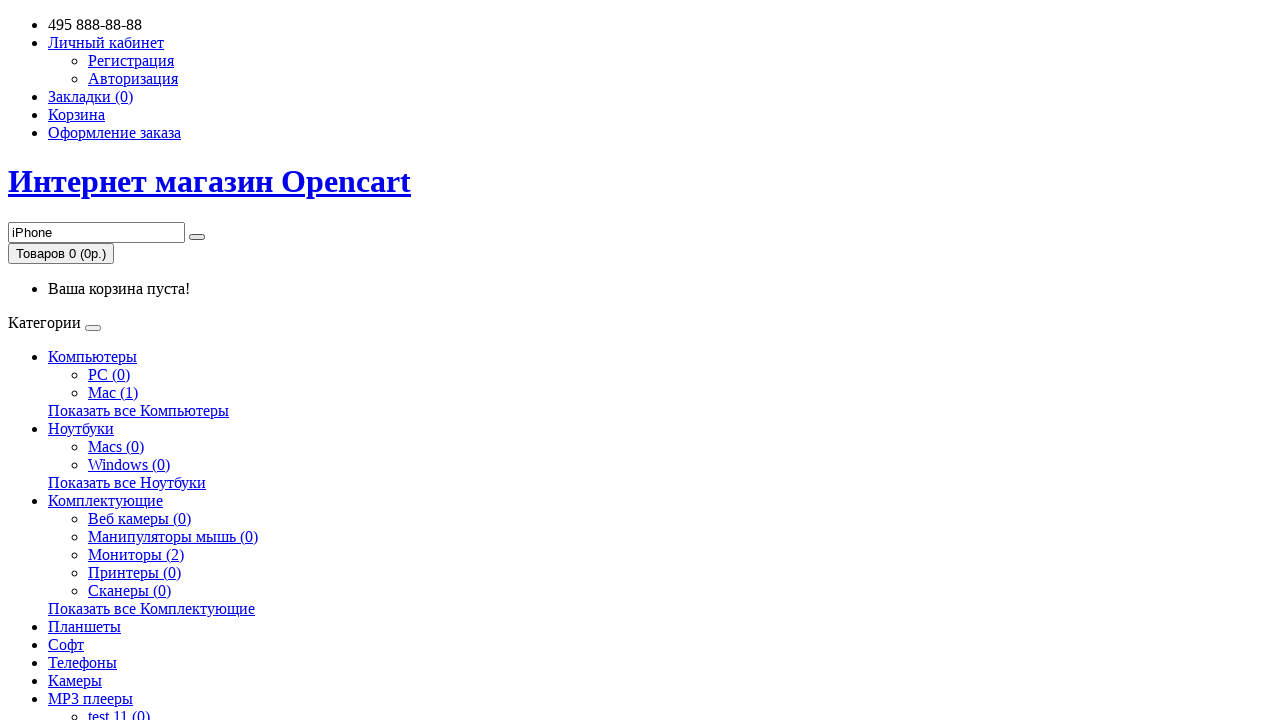

First search result is visible and ready
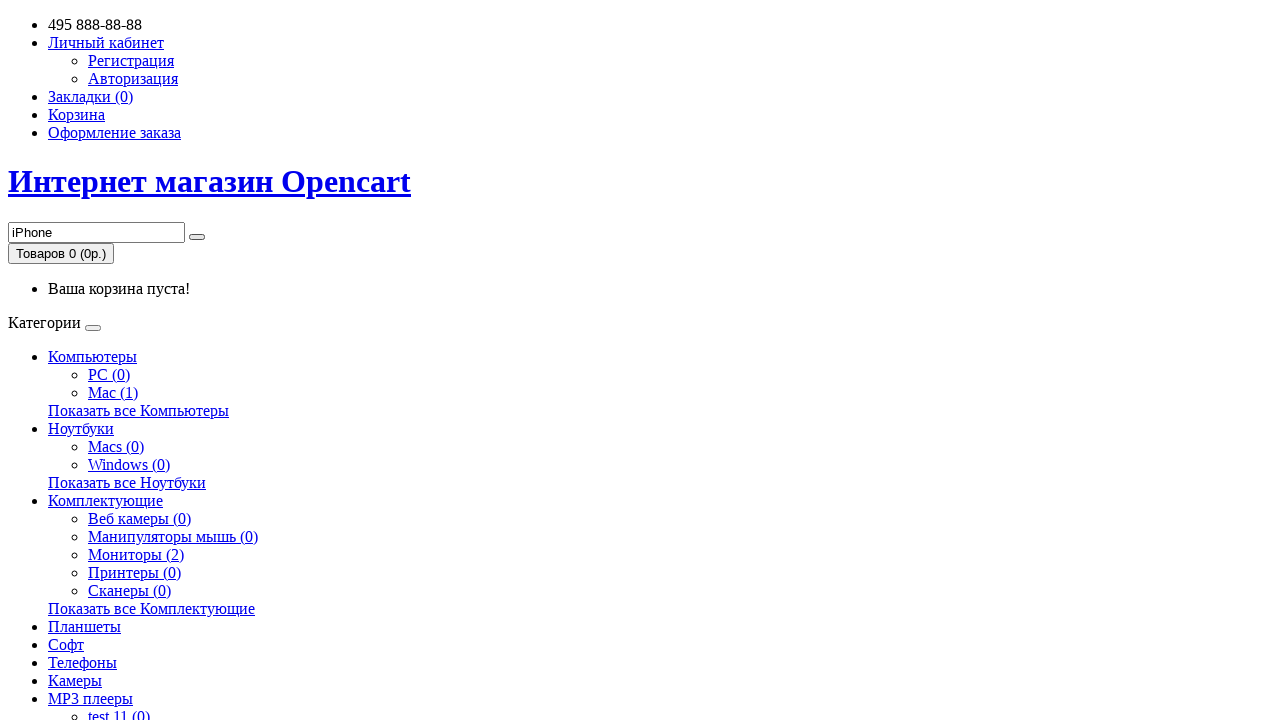

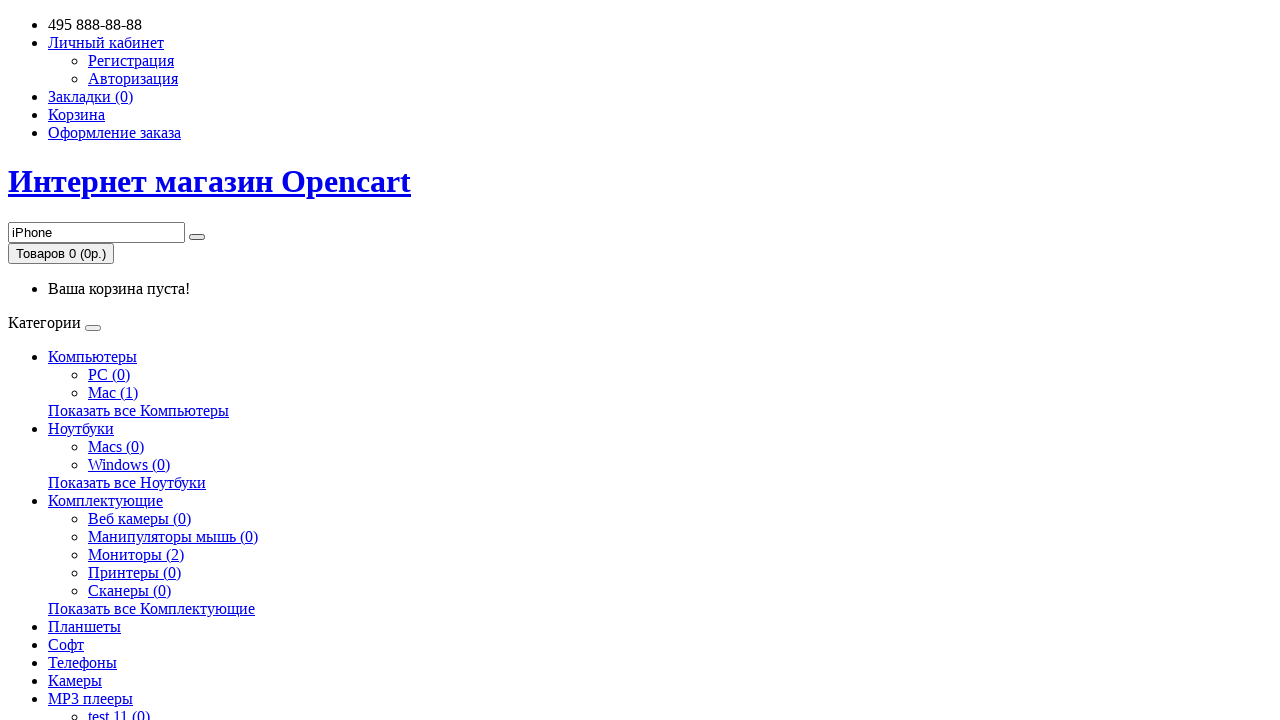